Navigates to Bluestone jewelry website and clicks on the gold coins section

Starting URL: https://www.bluestone.com/

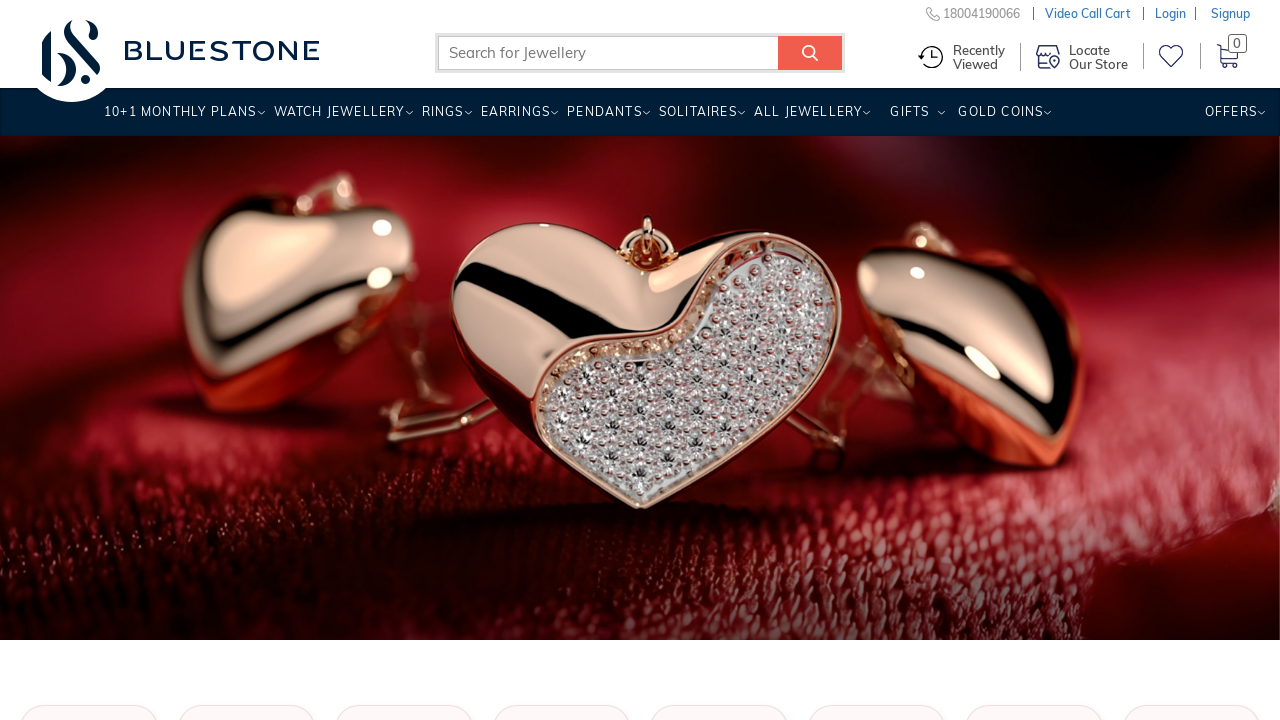

Clicked on the gold coins section at (1000, 119) on #goldCoins
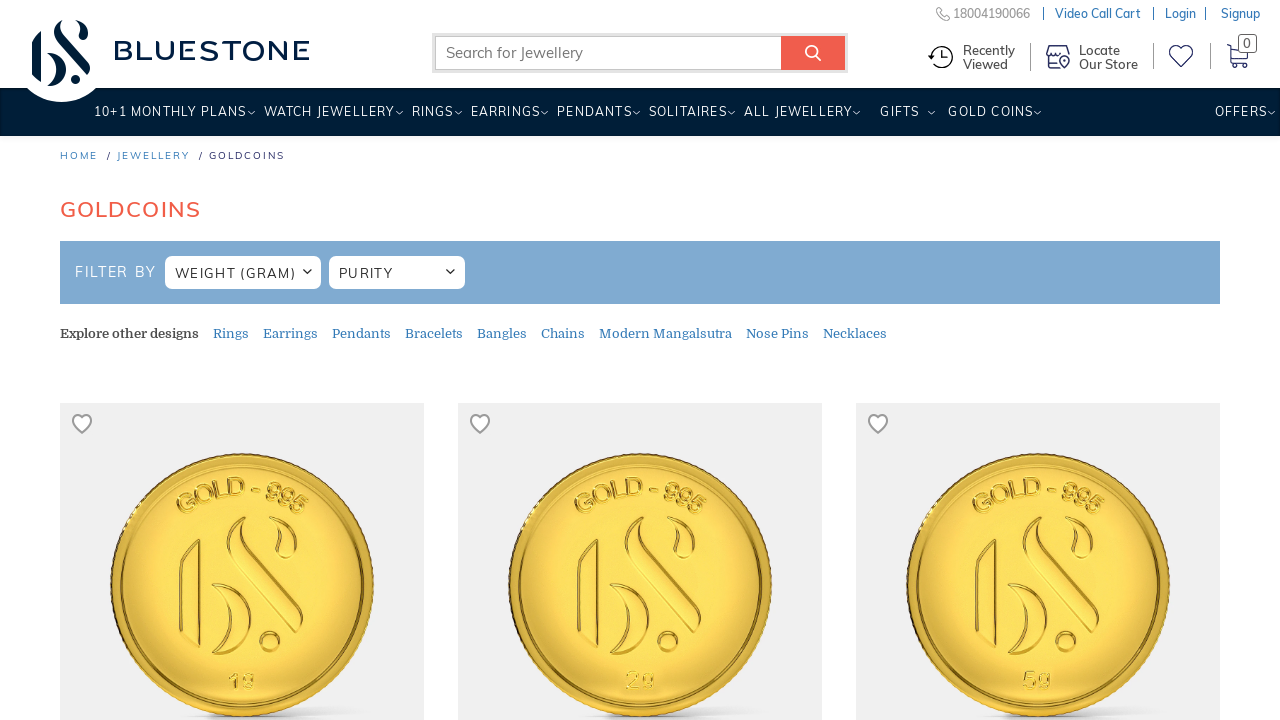

Waited for page to load after clicking gold coins section
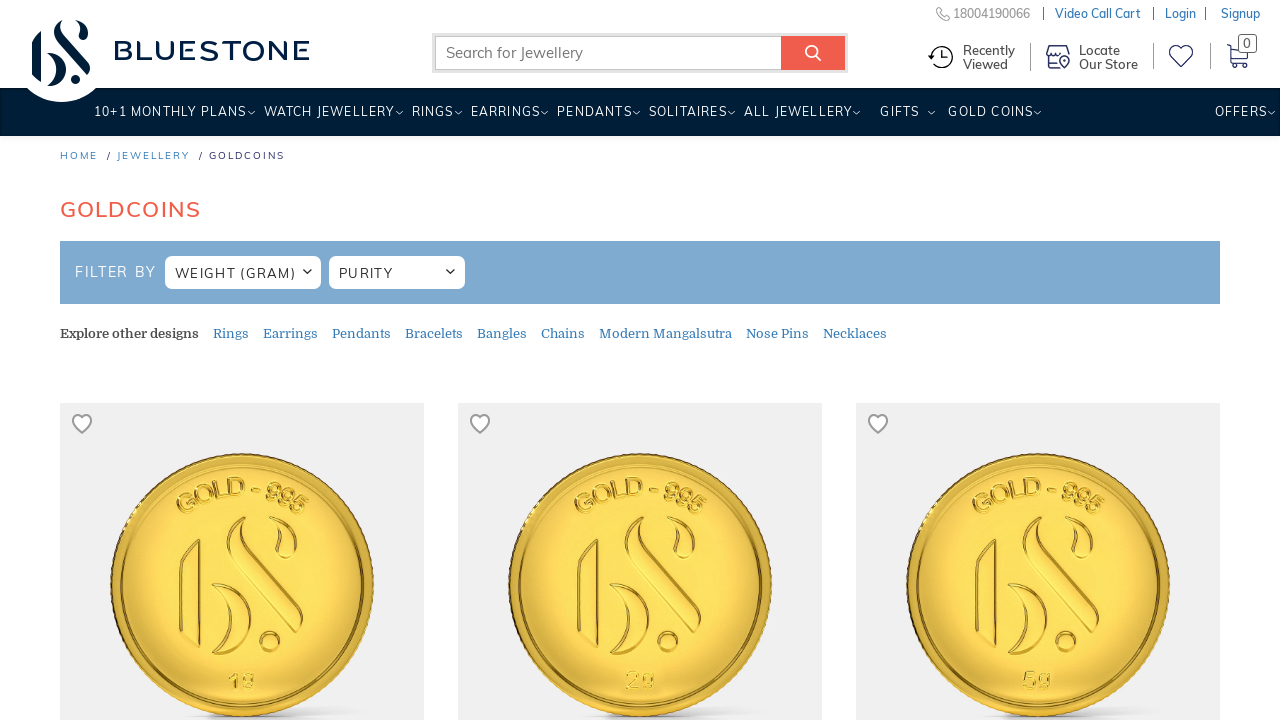

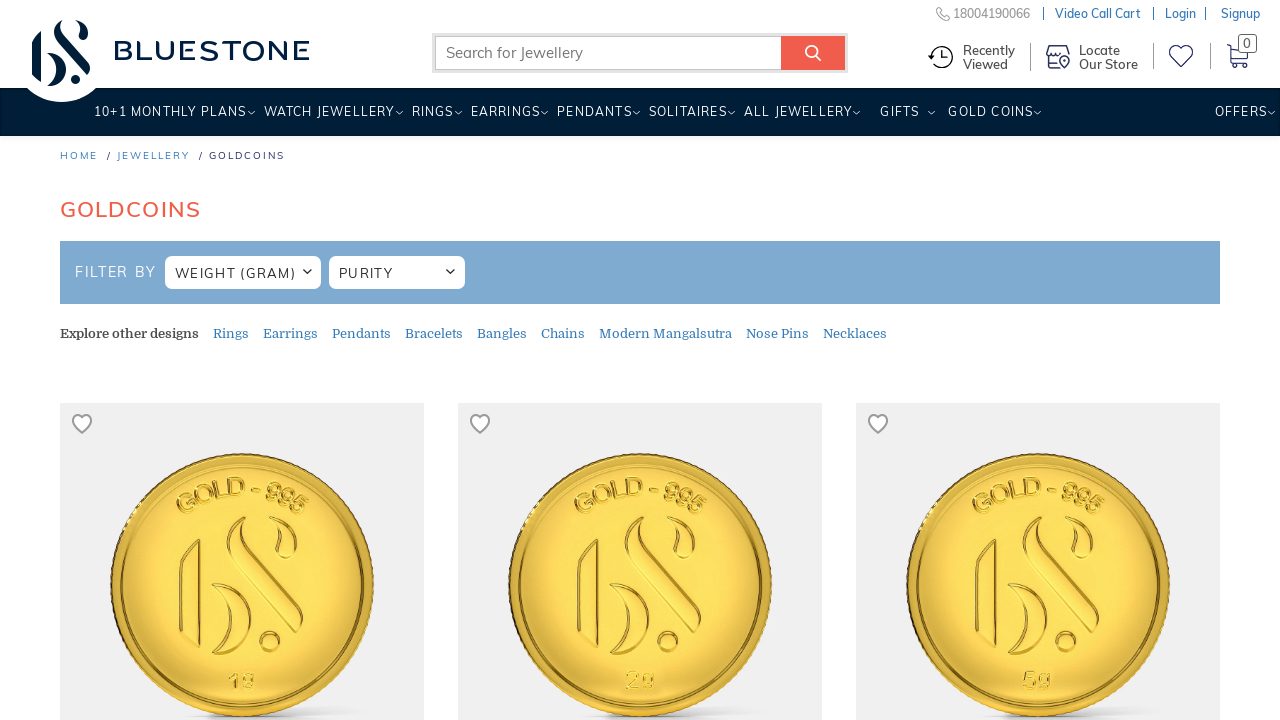